Navigates to Microsoft website and prints the page title

Starting URL: http://microsoft.com

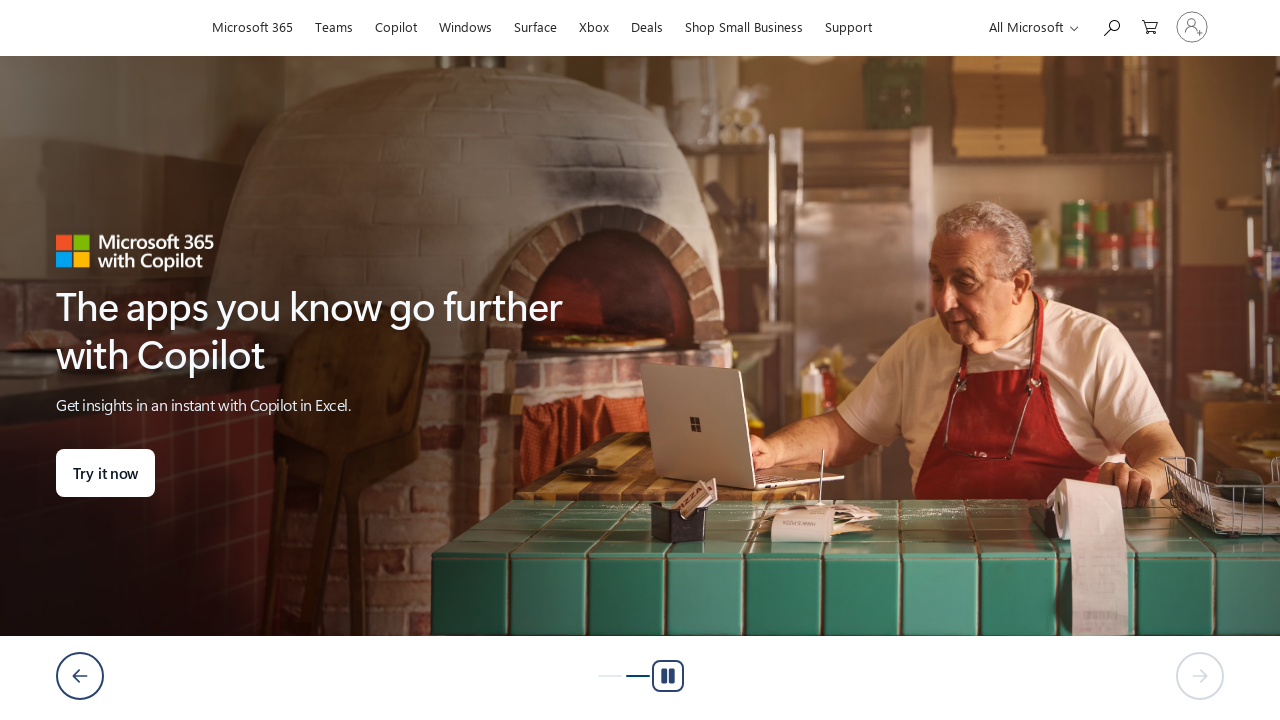

Waited for page to reach networkidle state
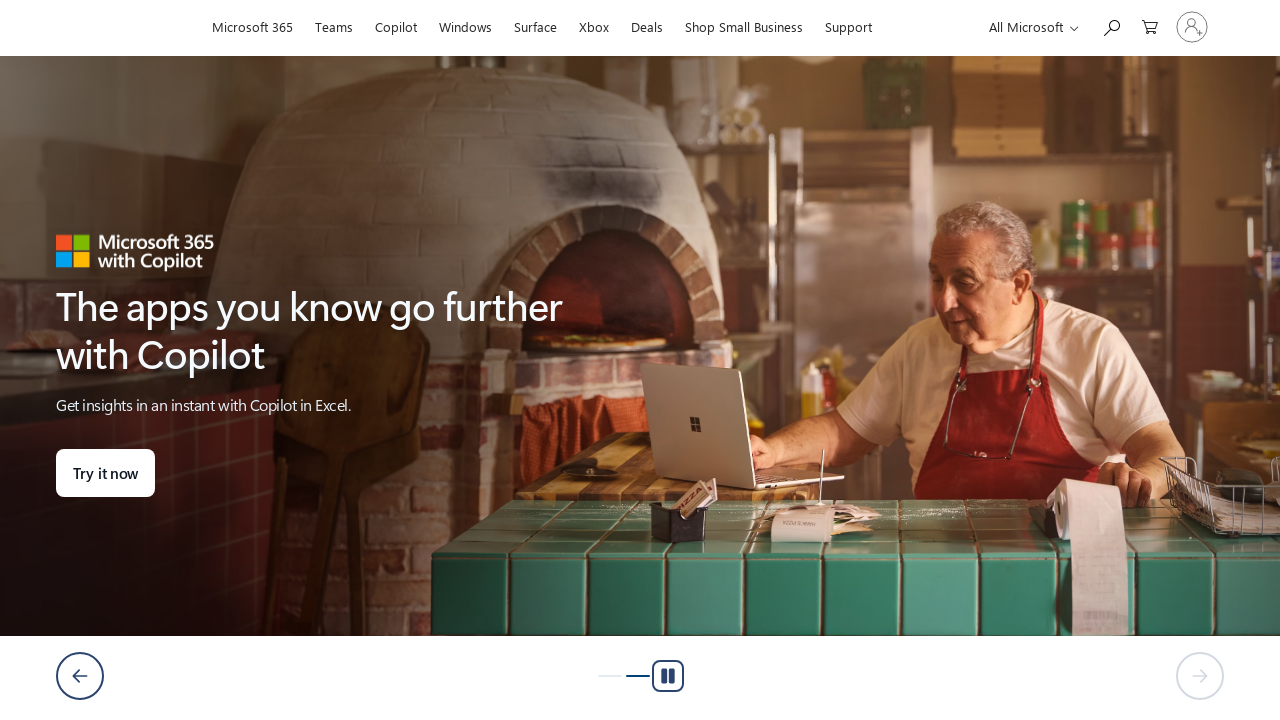

Retrieved and printed page title
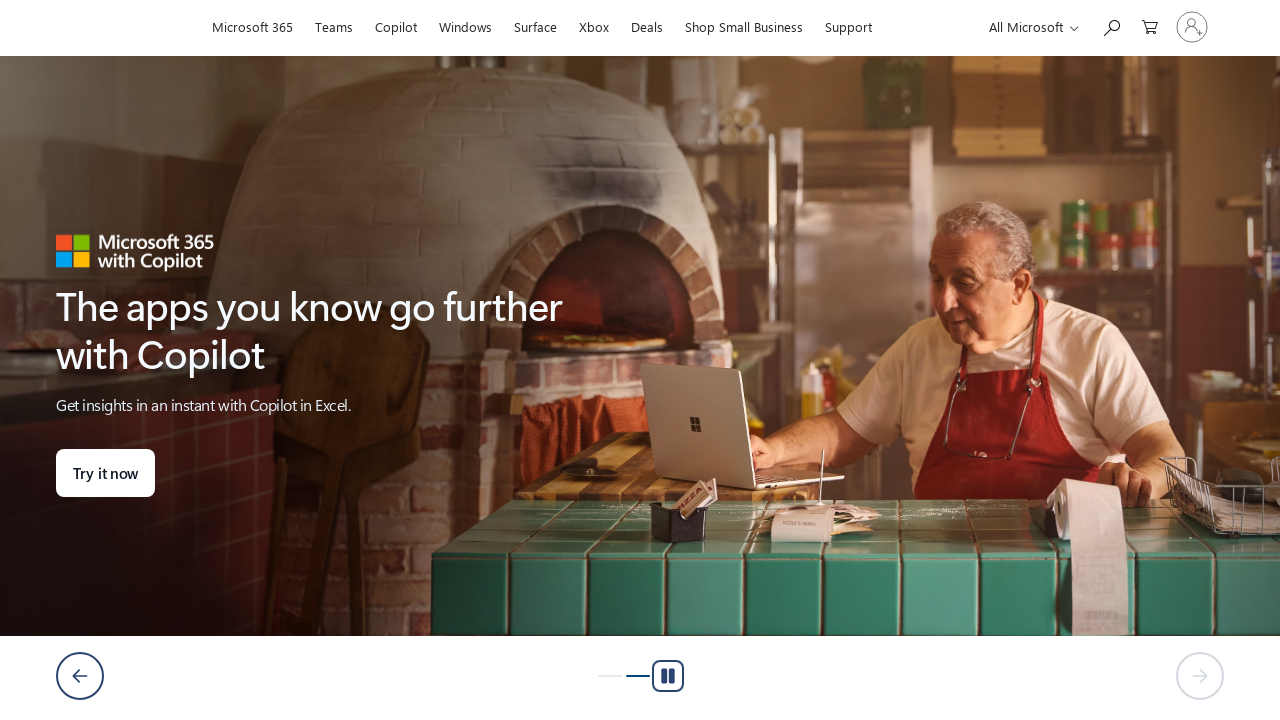

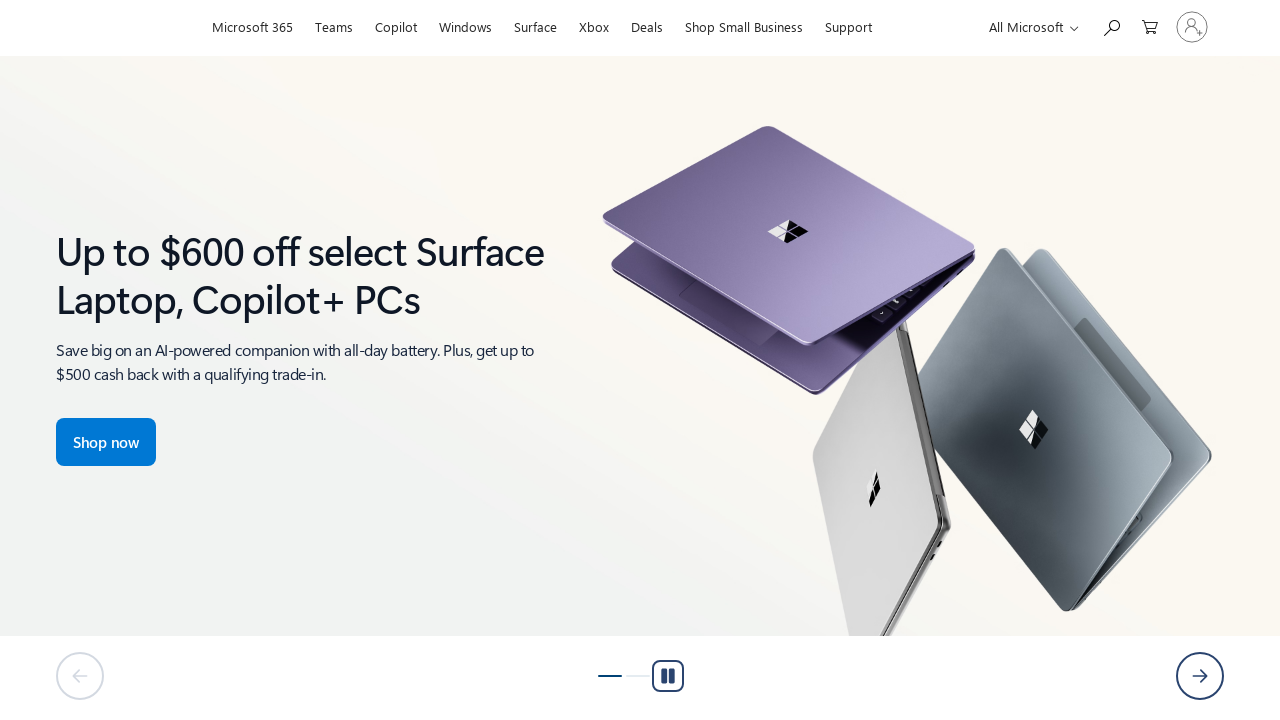